Tests the add/remove elements functionality by clicking the "Add Element" button twice to create two delete buttons, then clicking one delete button, and verifying only one delete button remains.

Starting URL: http://the-internet.herokuapp.com/add_remove_elements/

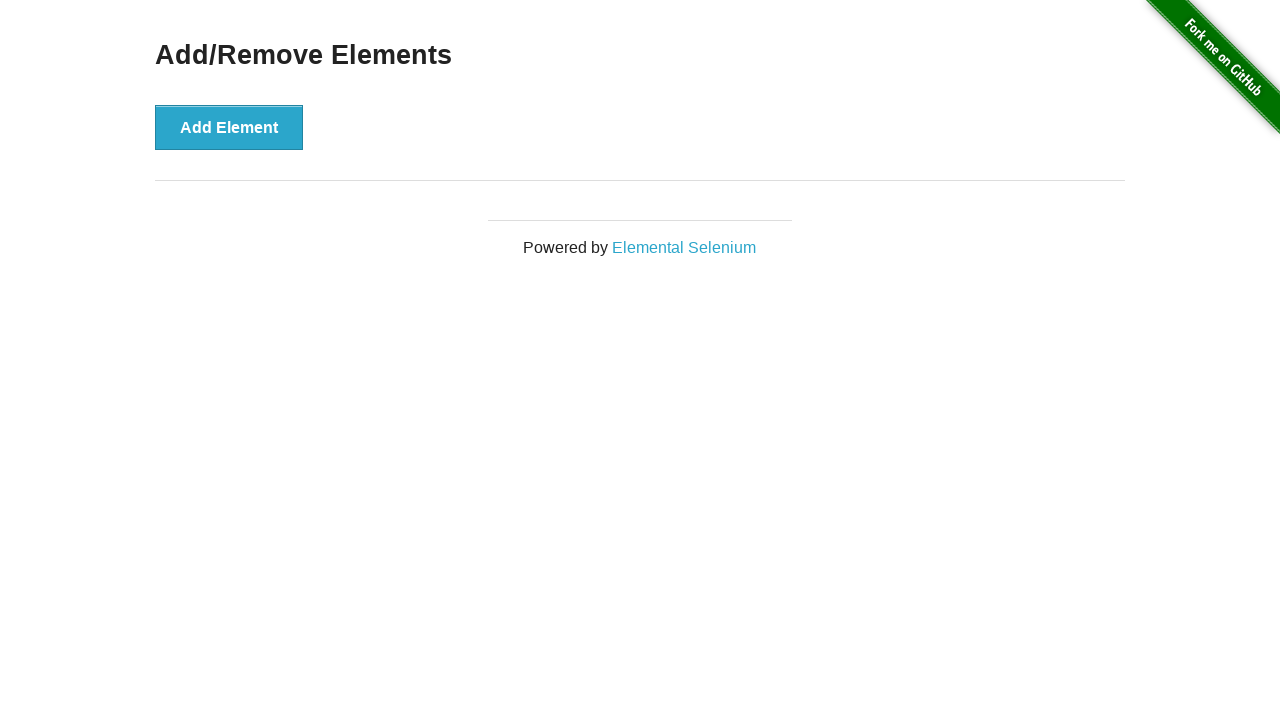

Clicked 'Add Element' button first time at (229, 127) on xpath=//*[@onclick='addElement()']
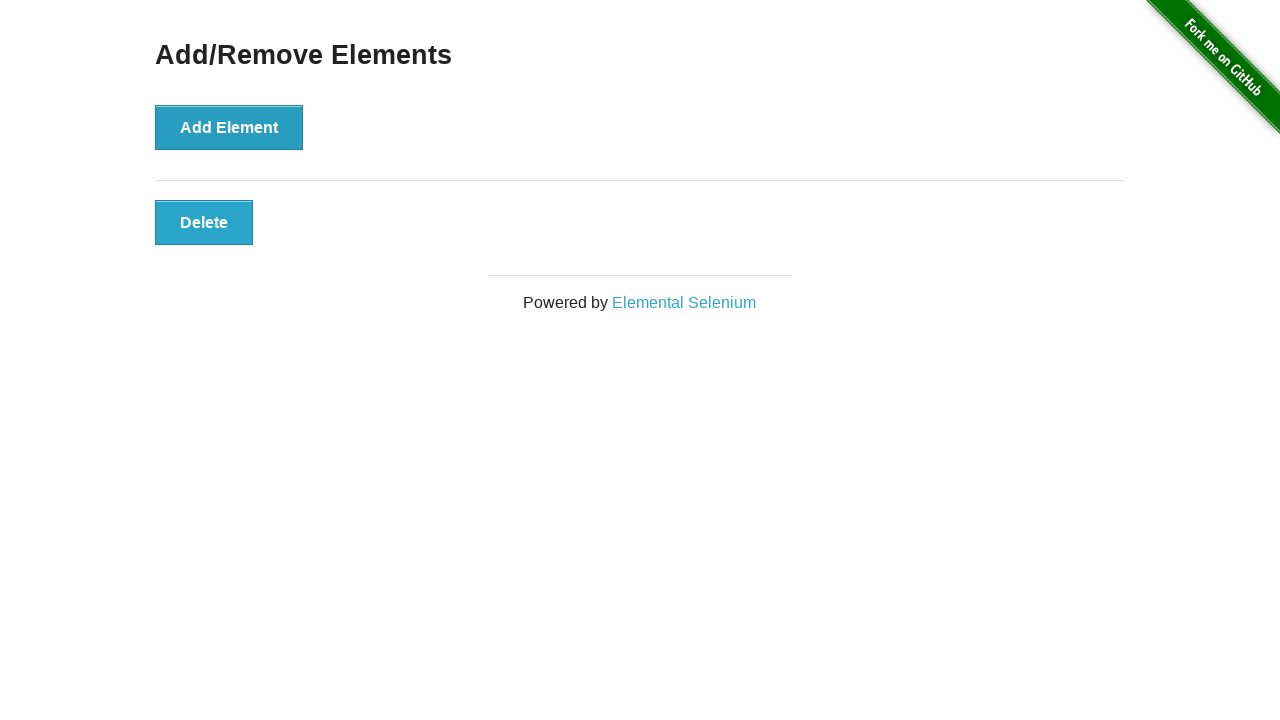

Clicked 'Add Element' button second time at (229, 127) on xpath=//*[@onclick='addElement()']
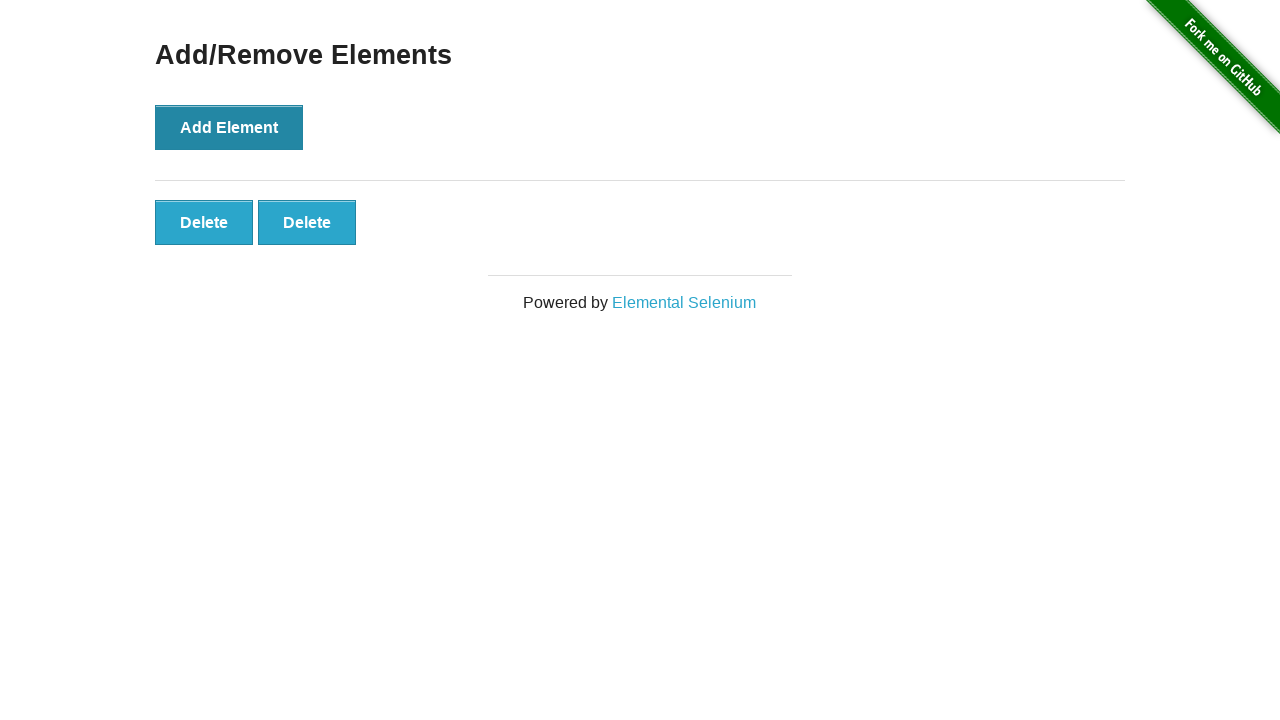

Clicked one 'Delete' button to remove an element at (204, 222) on xpath=//*[@onclick='deleteElement()']
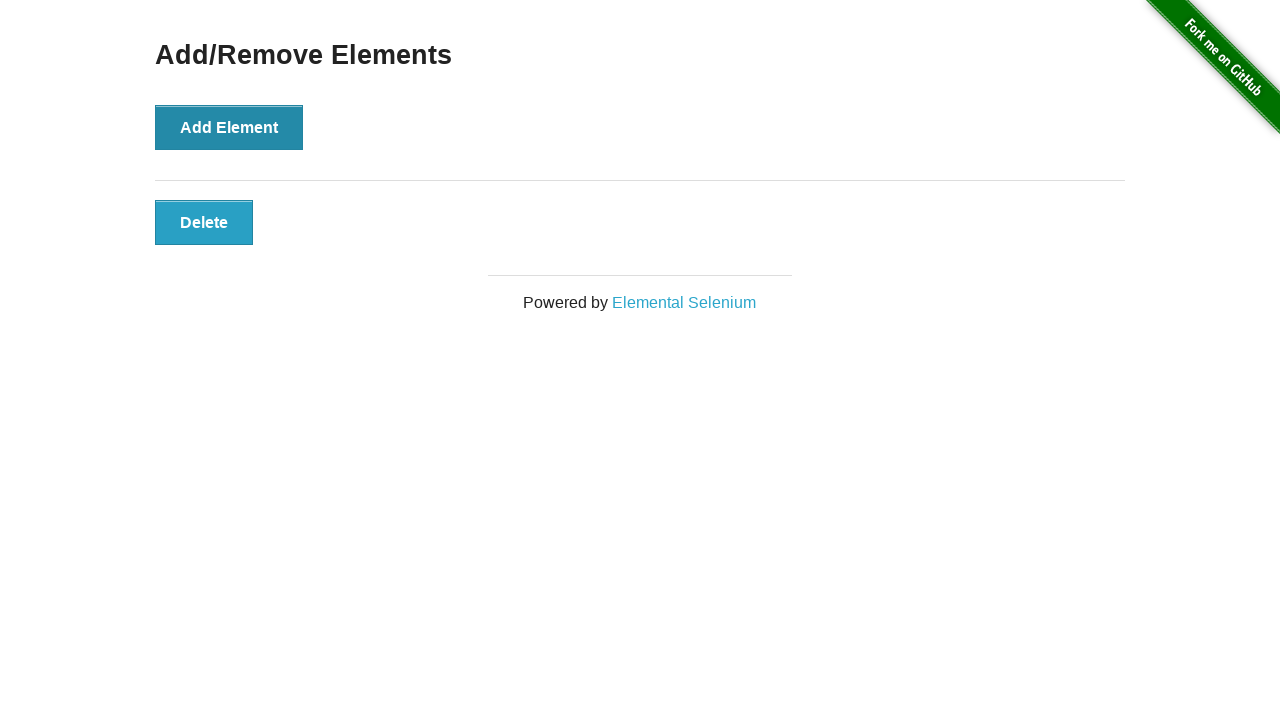

Retrieved all delete buttons from page
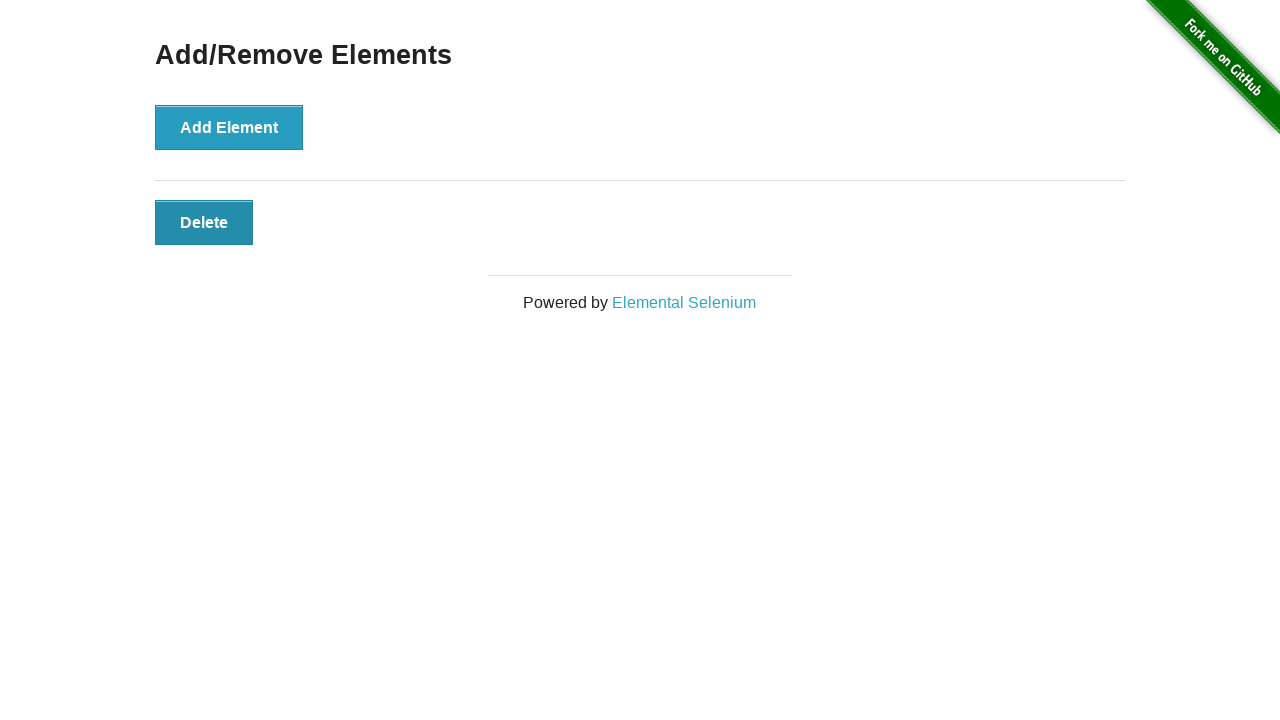

Verified that only one delete button remains
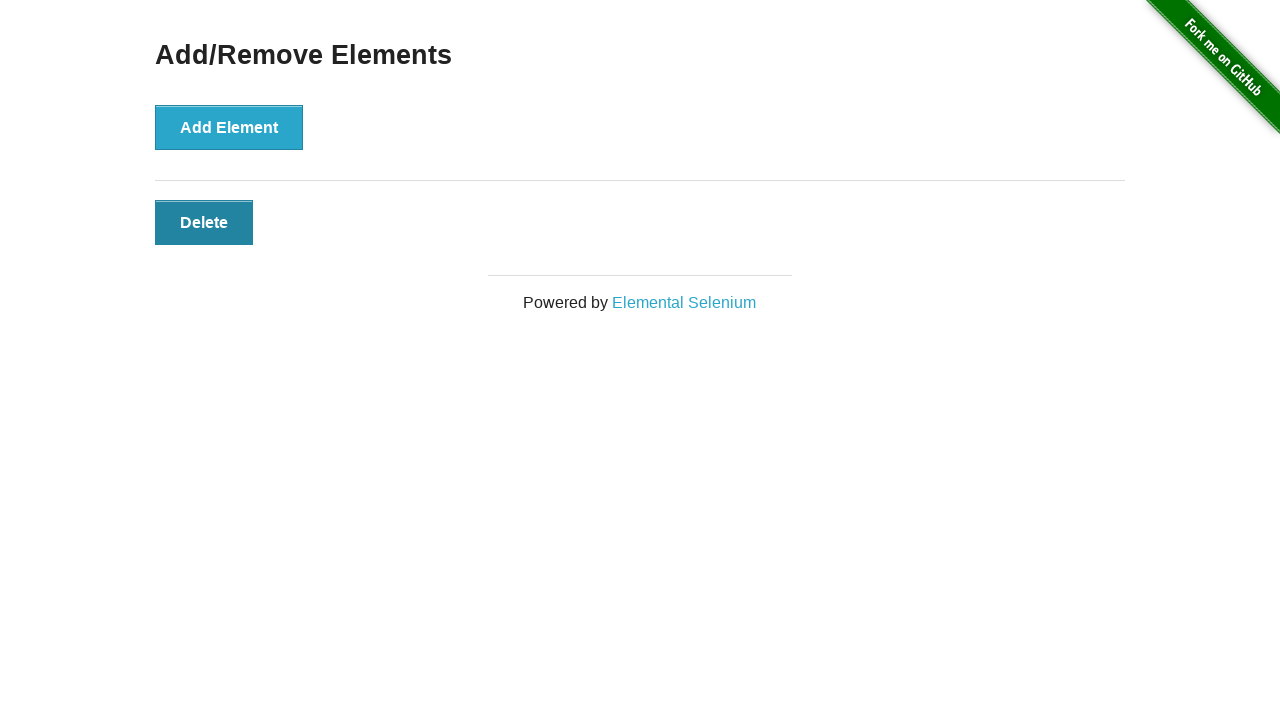

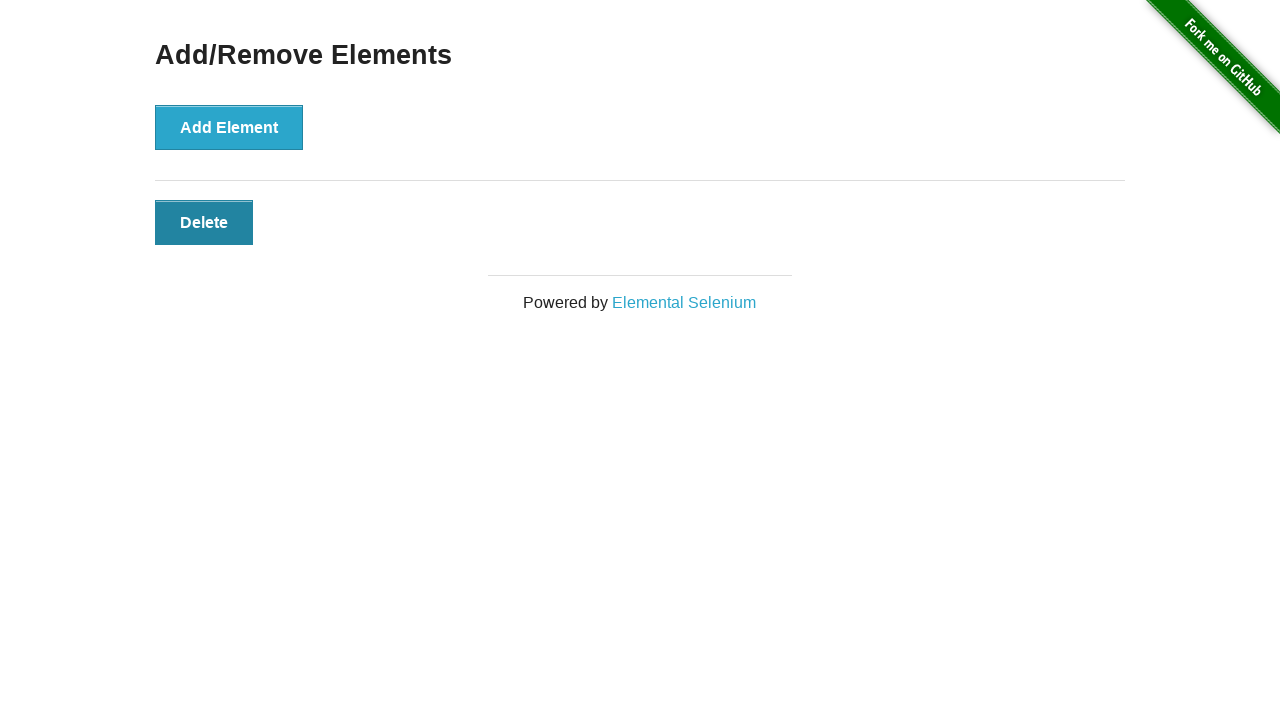